Tests key press detection by sending a TAB key and verifying the result text

Starting URL: http://the-internet.herokuapp.com/key_presses

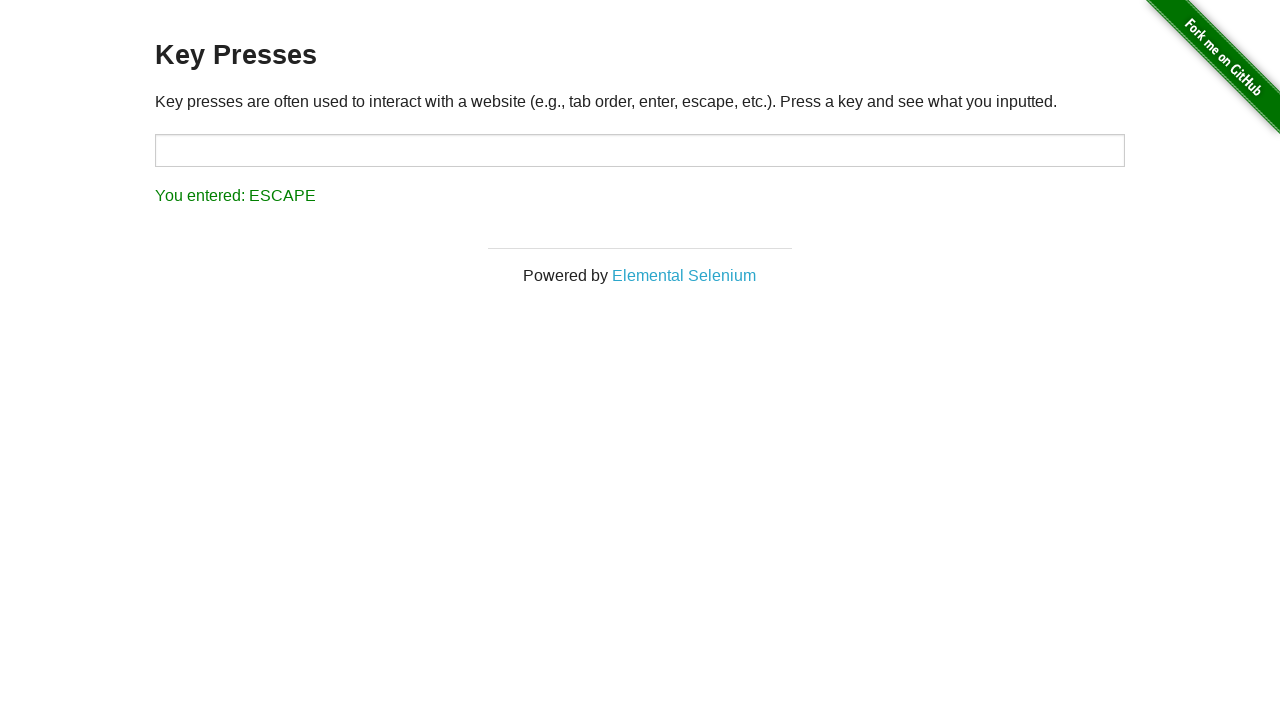

Pressed TAB key on the page
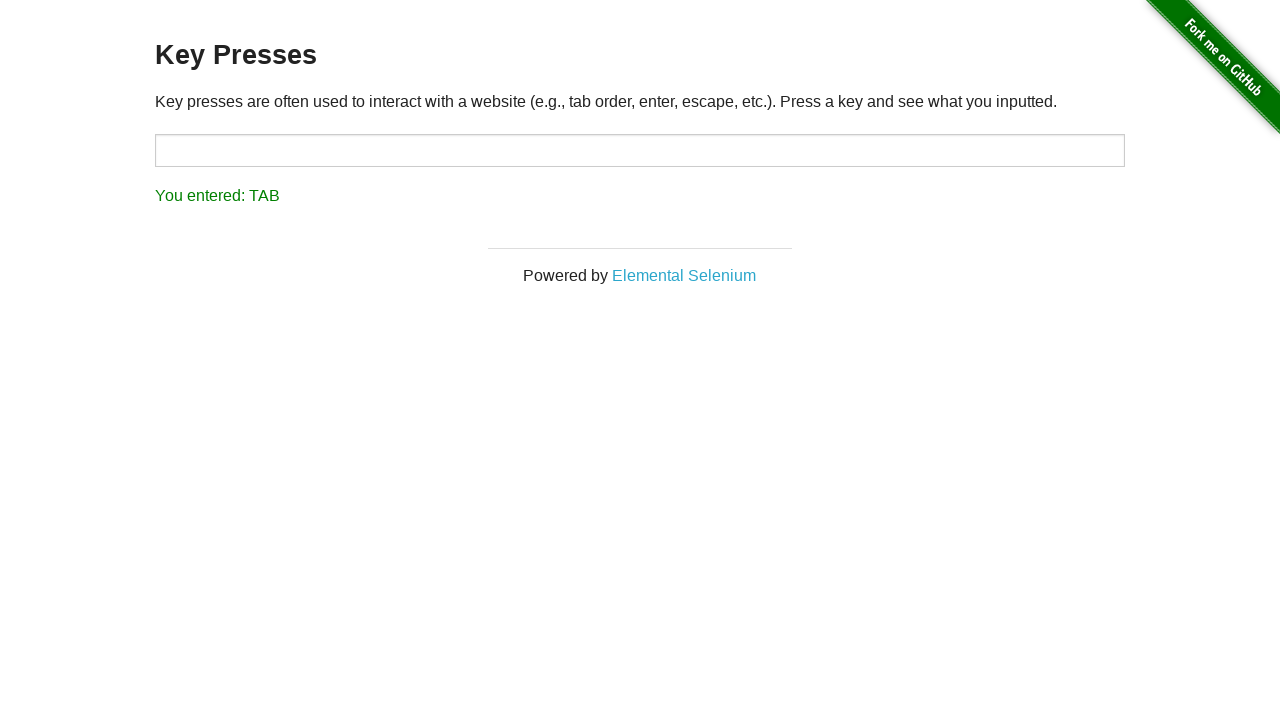

Retrieved result text from #result element
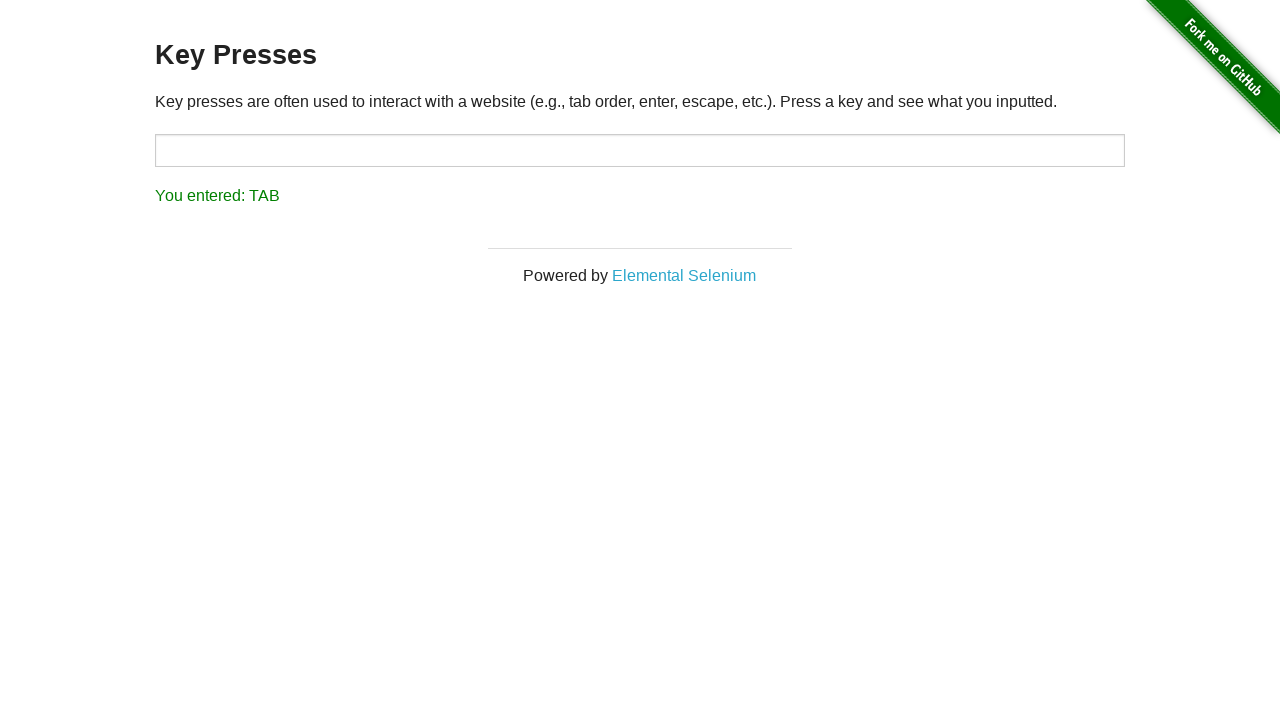

Verified result text equals 'You entered: TAB'
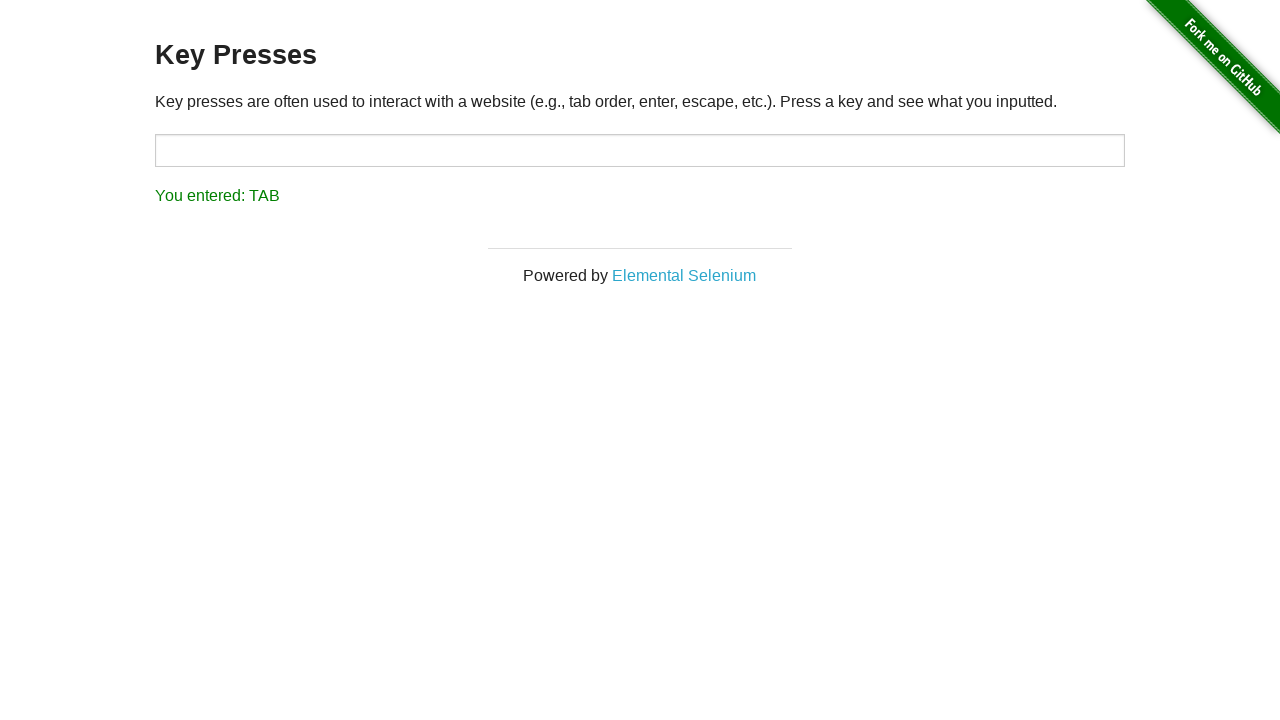

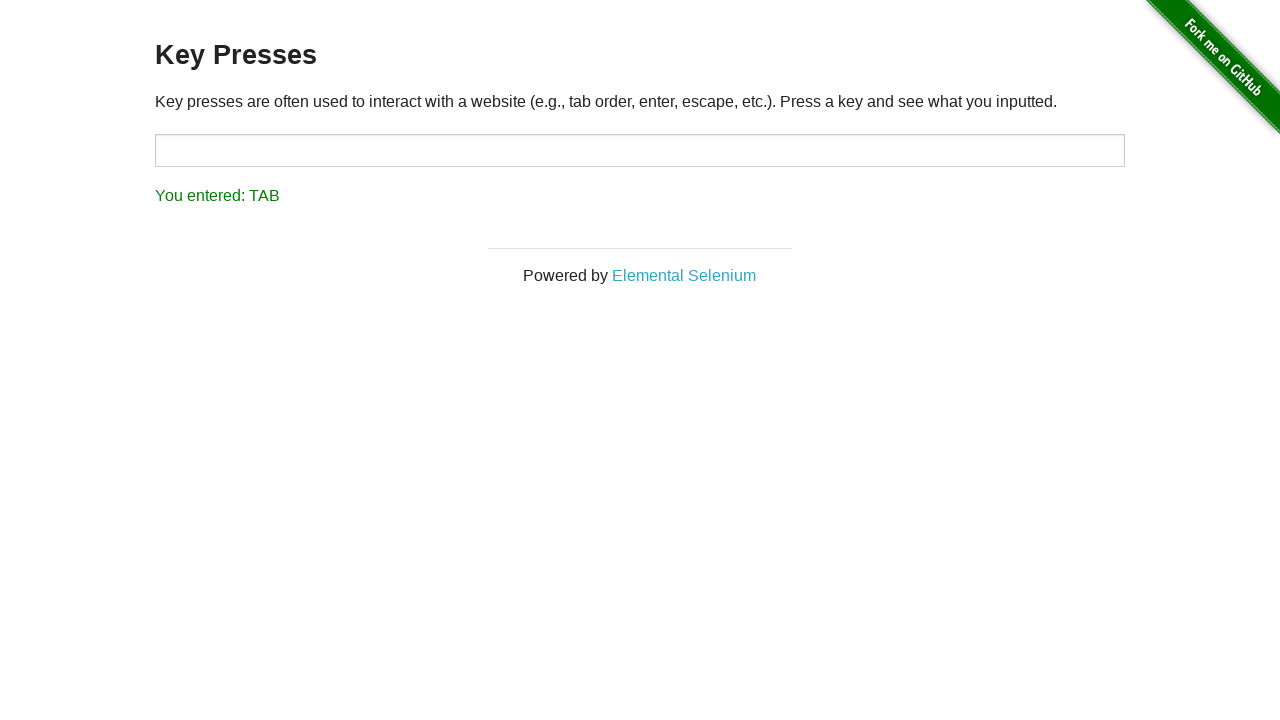